Tests banking application functionality by logging in as a customer, making a deposit, withdrawing funds, and viewing transaction history

Starting URL: https://www.globalsqa.com/angularJs-protractor/BankingProject/#/login

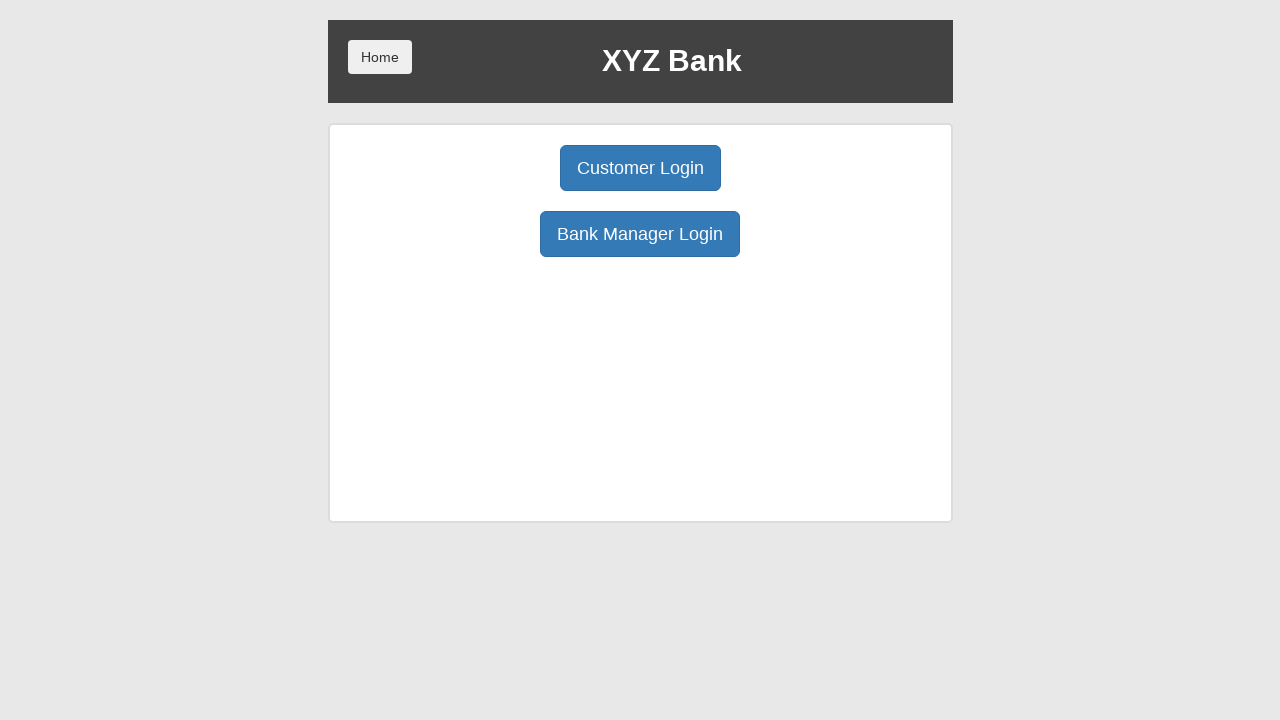

Clicked on Customer Login button at (640, 168) on xpath=/html/body/div/div/div[2]/div/div[1]/div[1]/button
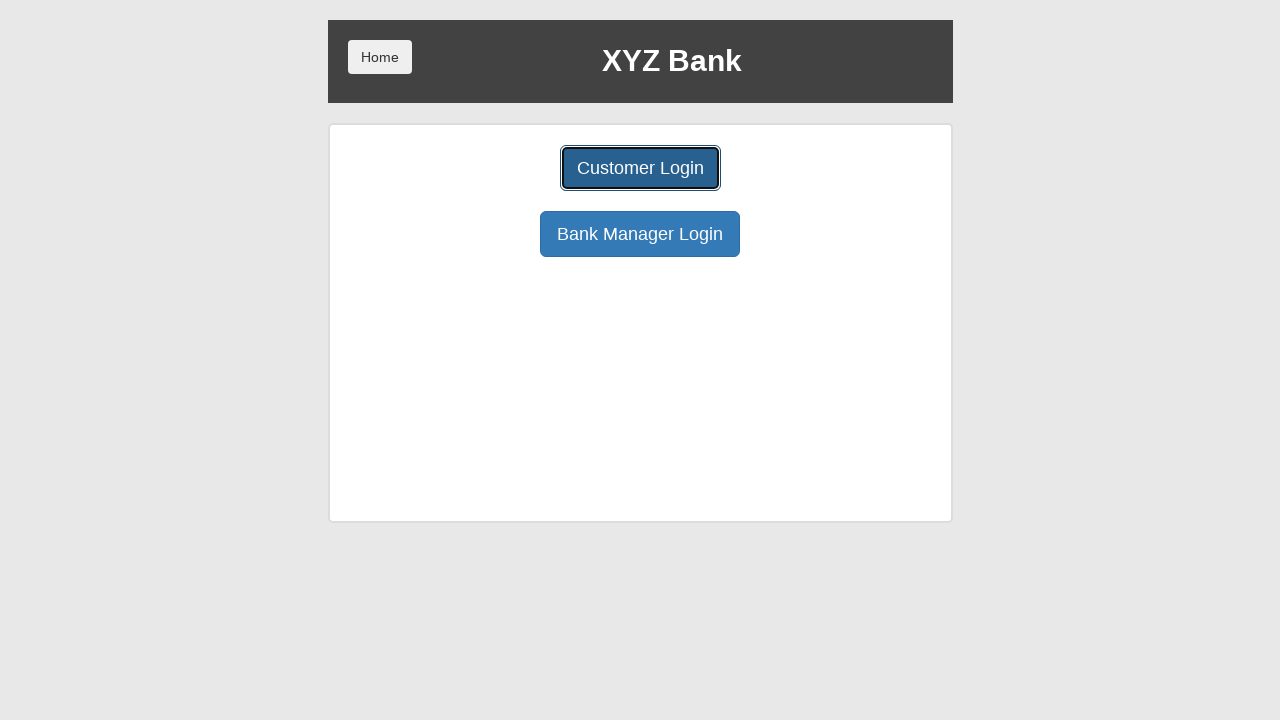

User select dropdown loaded
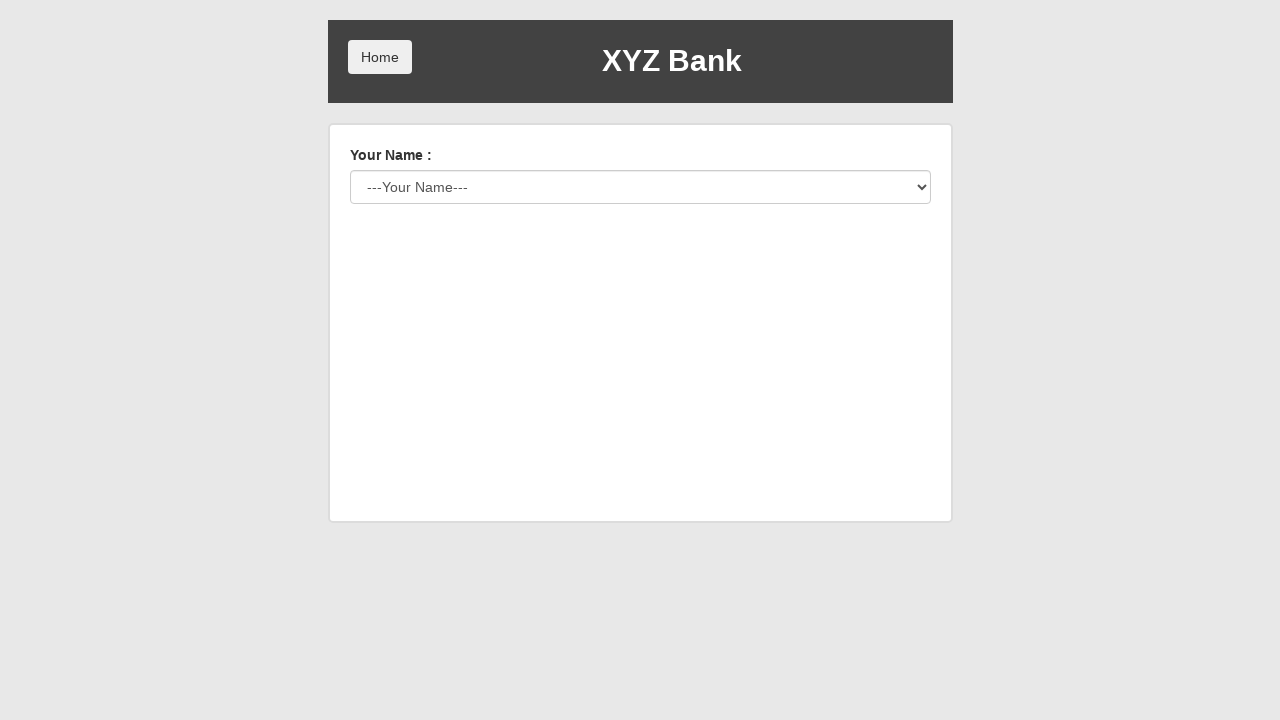

Selected 'Albus Dumbledore' from user dropdown on #userSelect
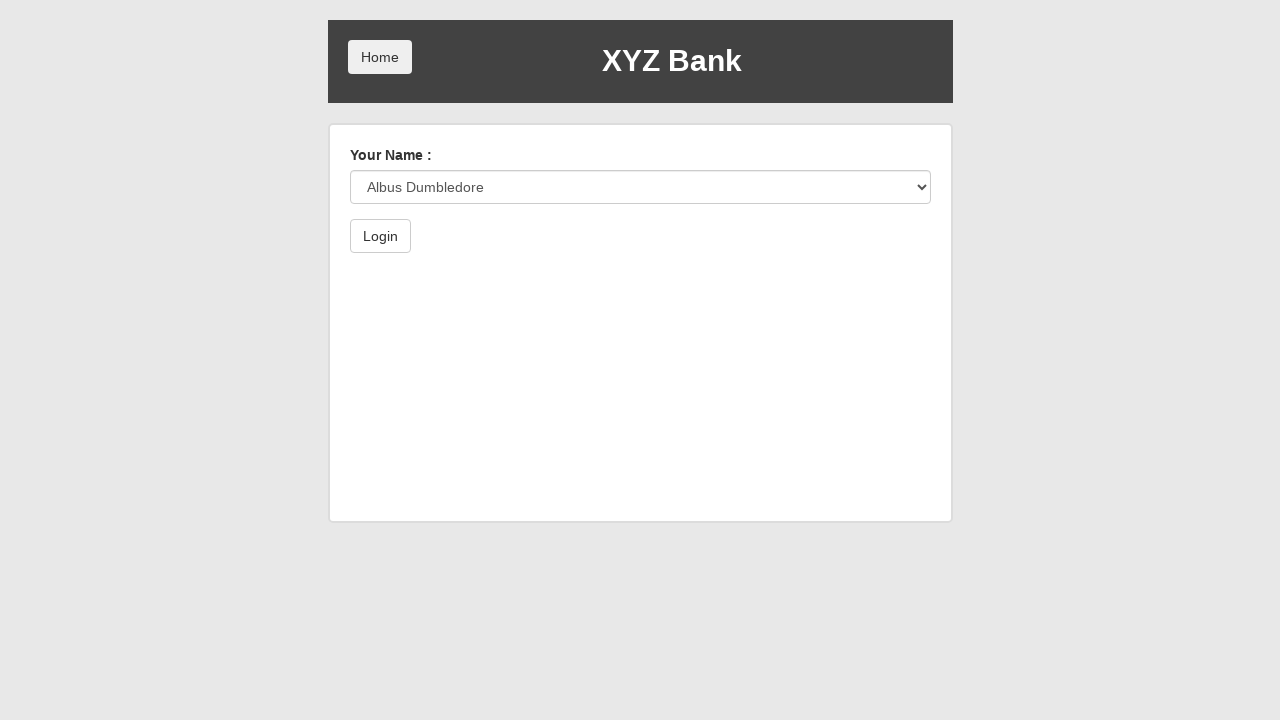

Clicked login button to authenticate at (380, 236) on xpath=/html/body/div/div/div[2]/div/form/button
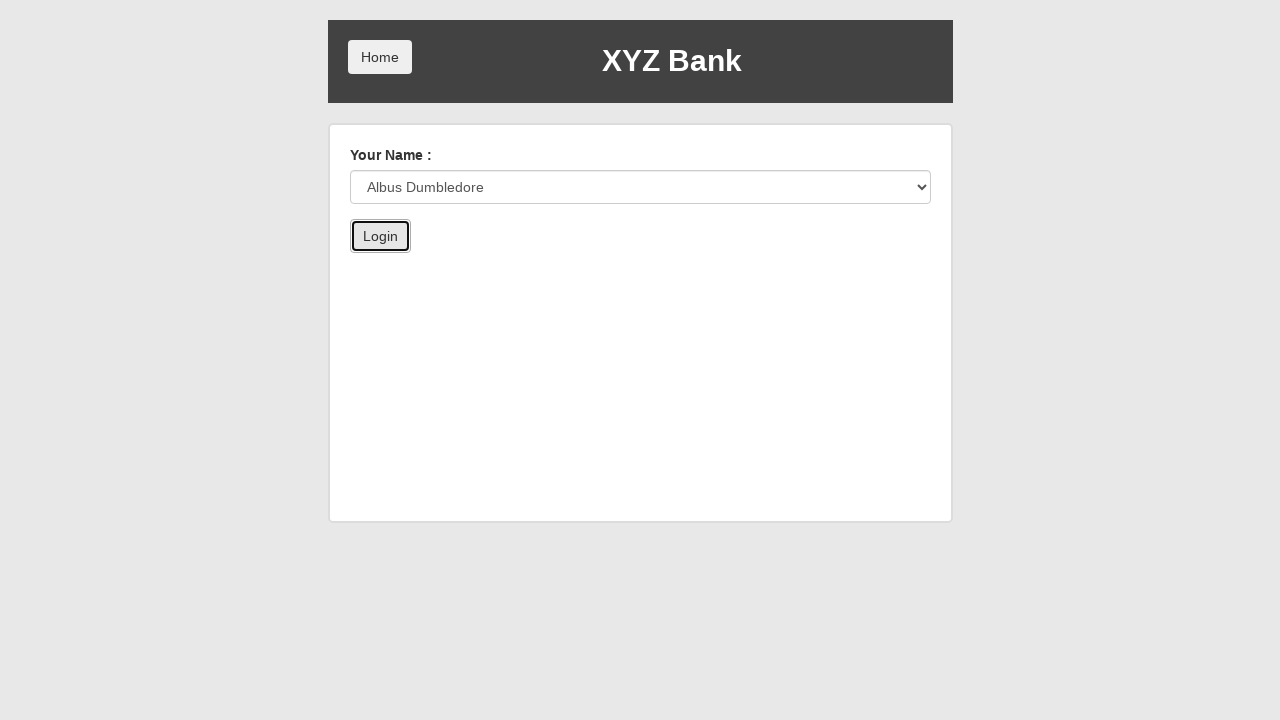

Deposit button became available
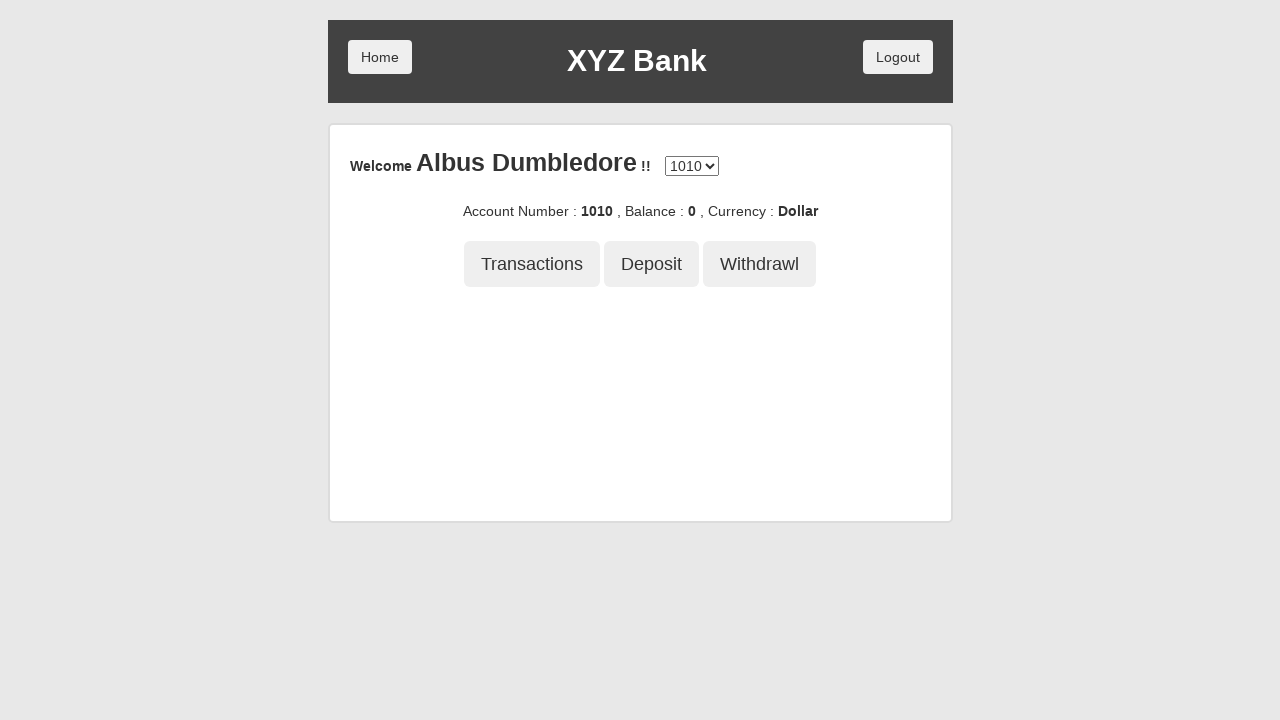

Clicked on Deposit button at (652, 264) on xpath=/html/body/div/div/div[2]/div/div[3]/button[2]
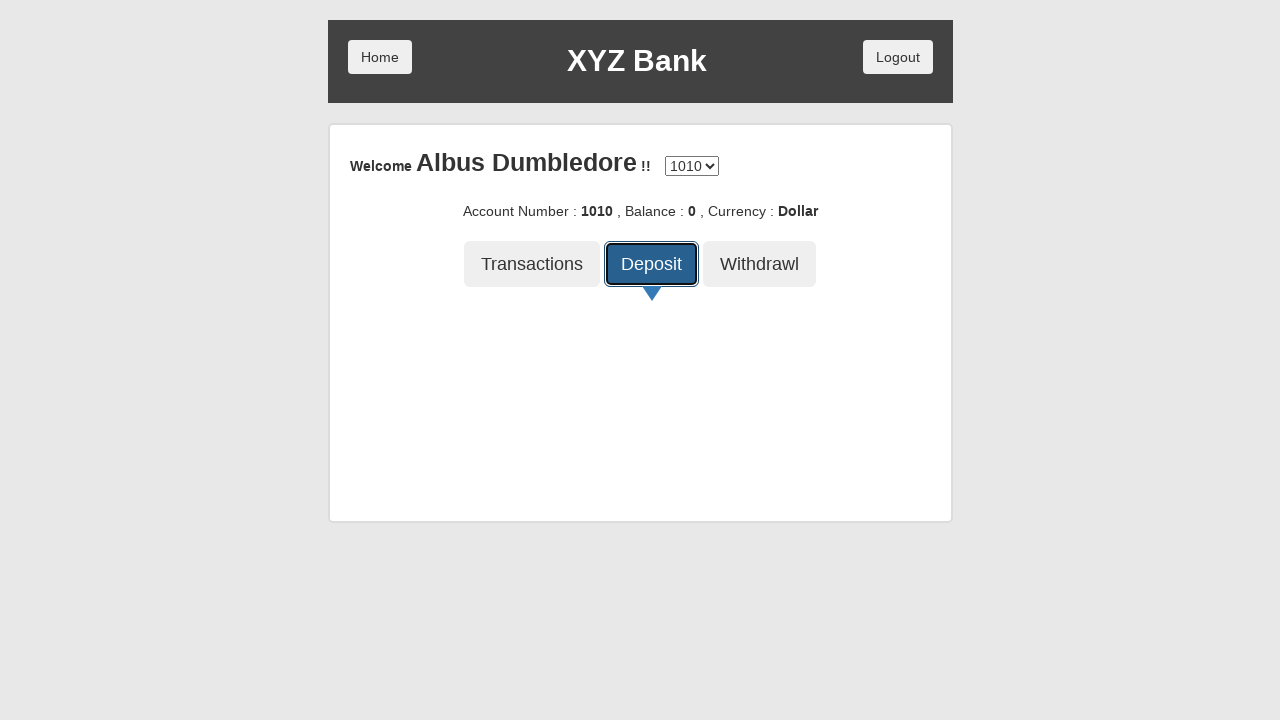

Deposit amount input field loaded
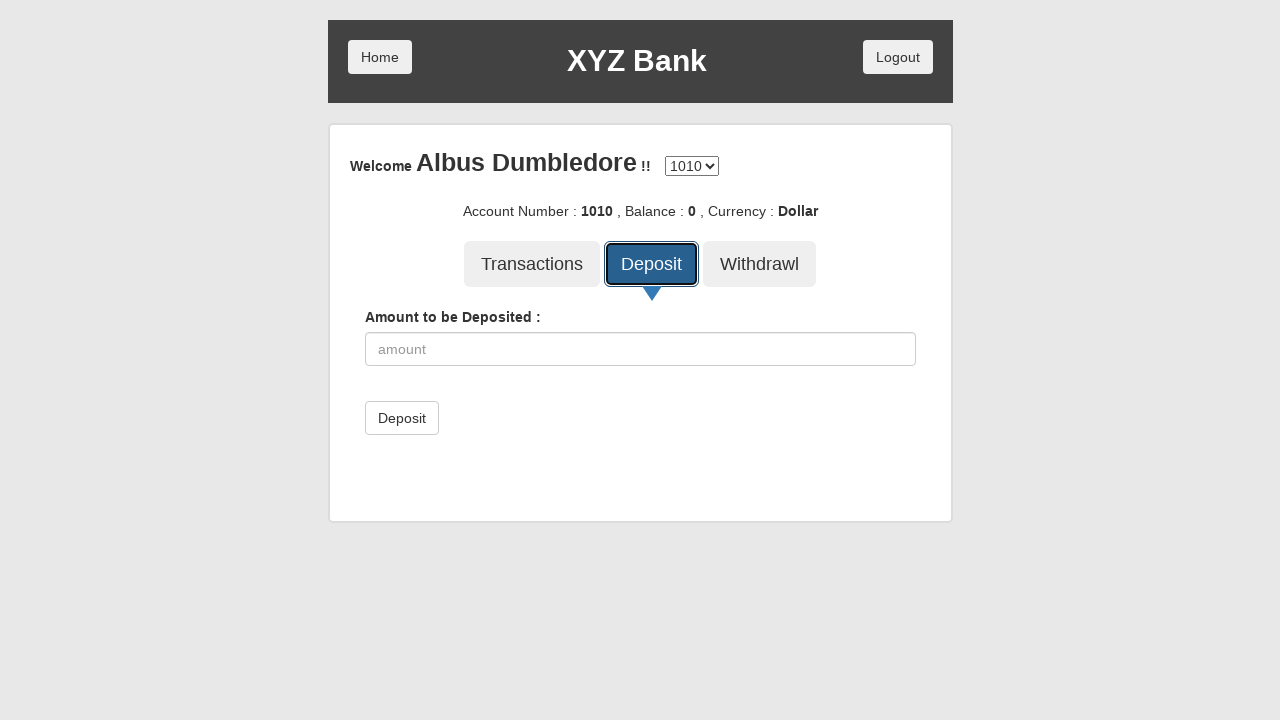

Entered deposit amount: 1000 on xpath=/html/body/div/div/div[2]/div/div[4]/div/form/div/input
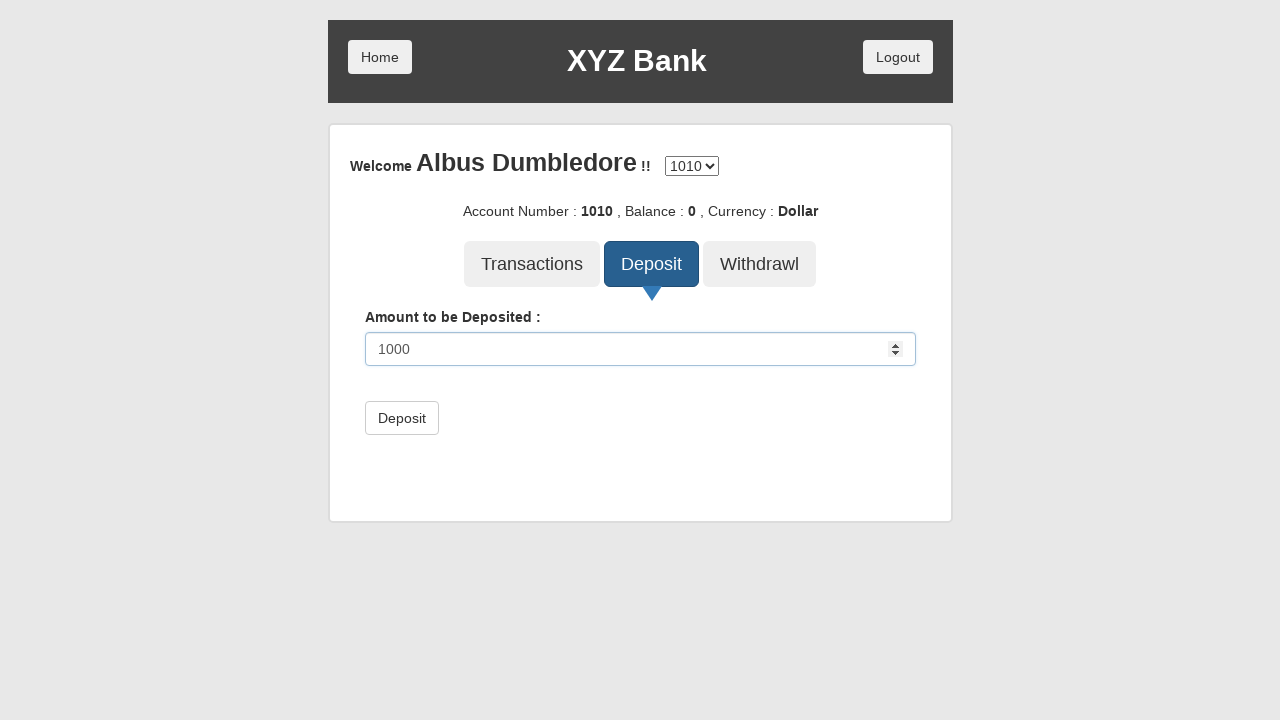

Submitted deposit of 1000 at (402, 418) on xpath=/html/body/div/div/div[2]/div/div[4]/div/form/button
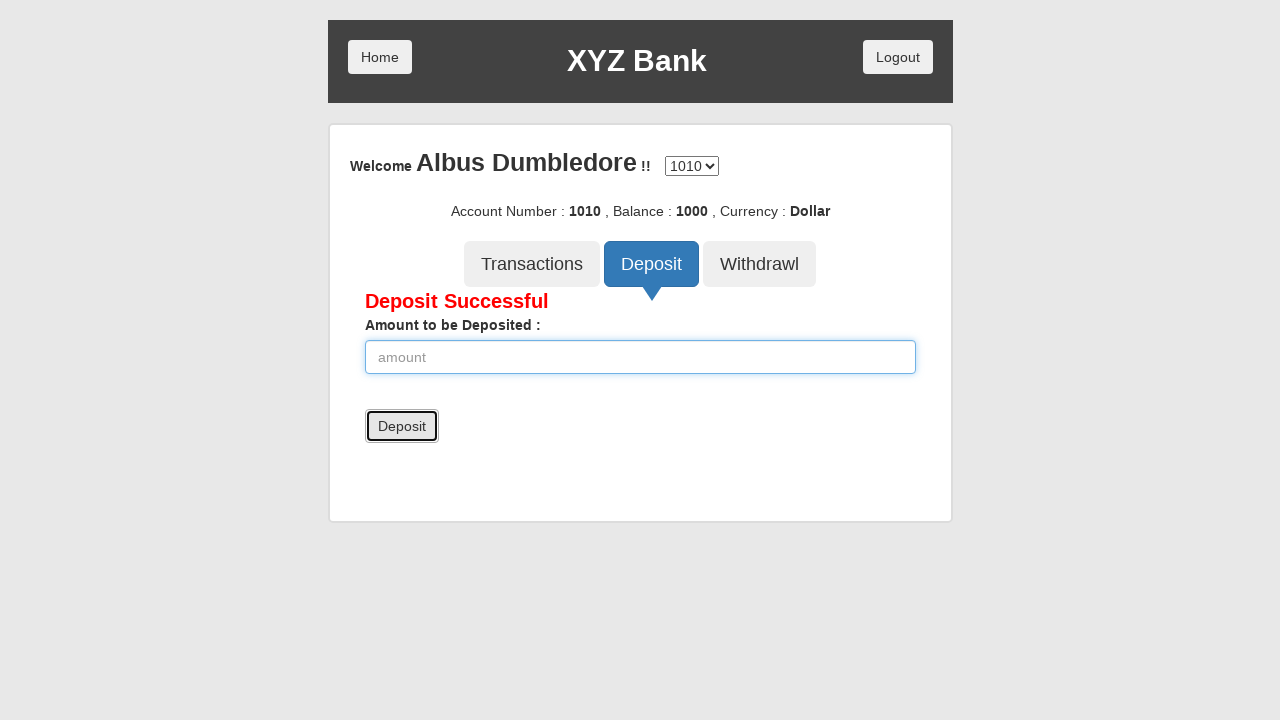

Clicked on Withdrawal button at (760, 264) on xpath=/html/body/div/div/div[2]/div/div[3]/button[3]
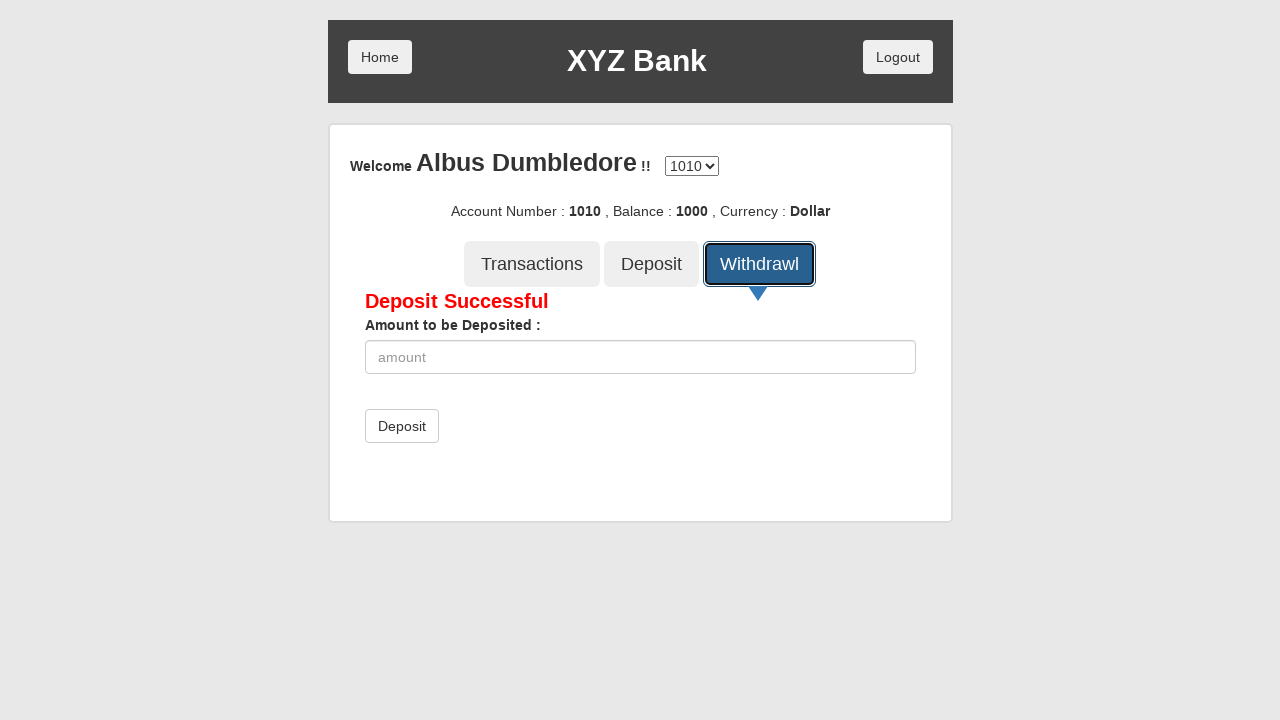

Withdrawal amount input field loaded
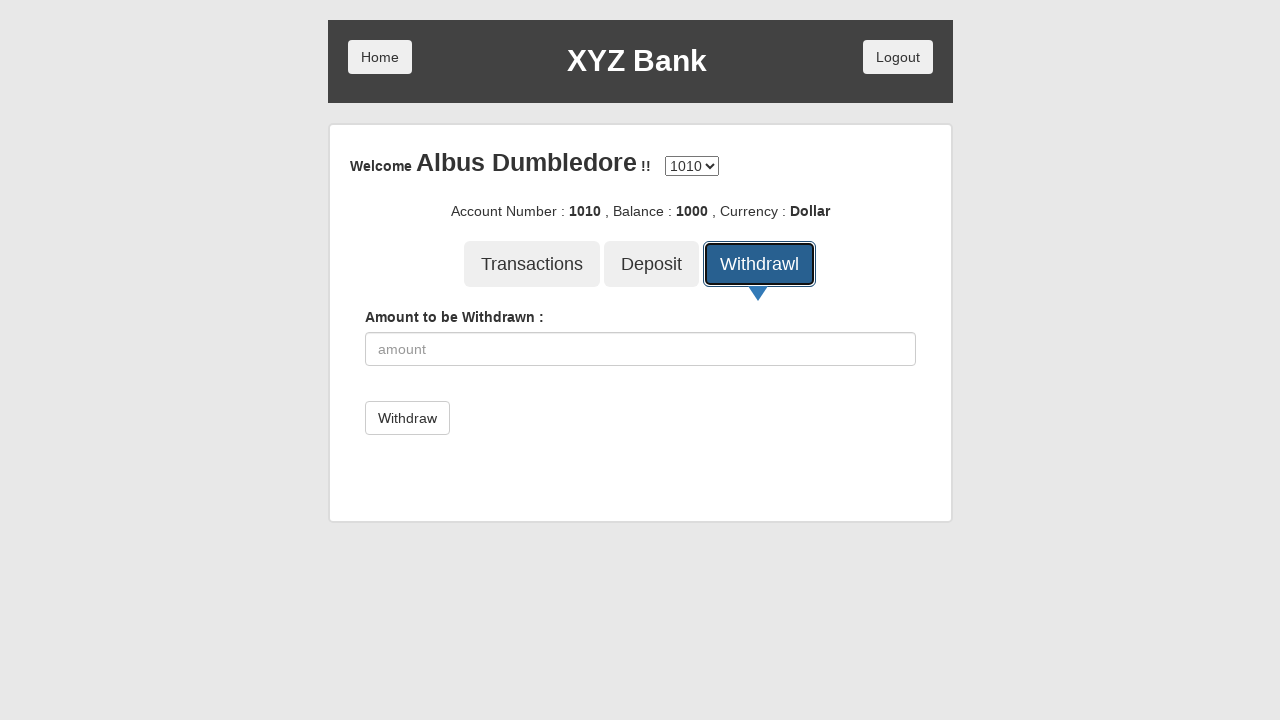

Entered withdrawal amount: 400 on xpath=/html/body/div/div/div[2]/div/div[4]/div/form/div/input
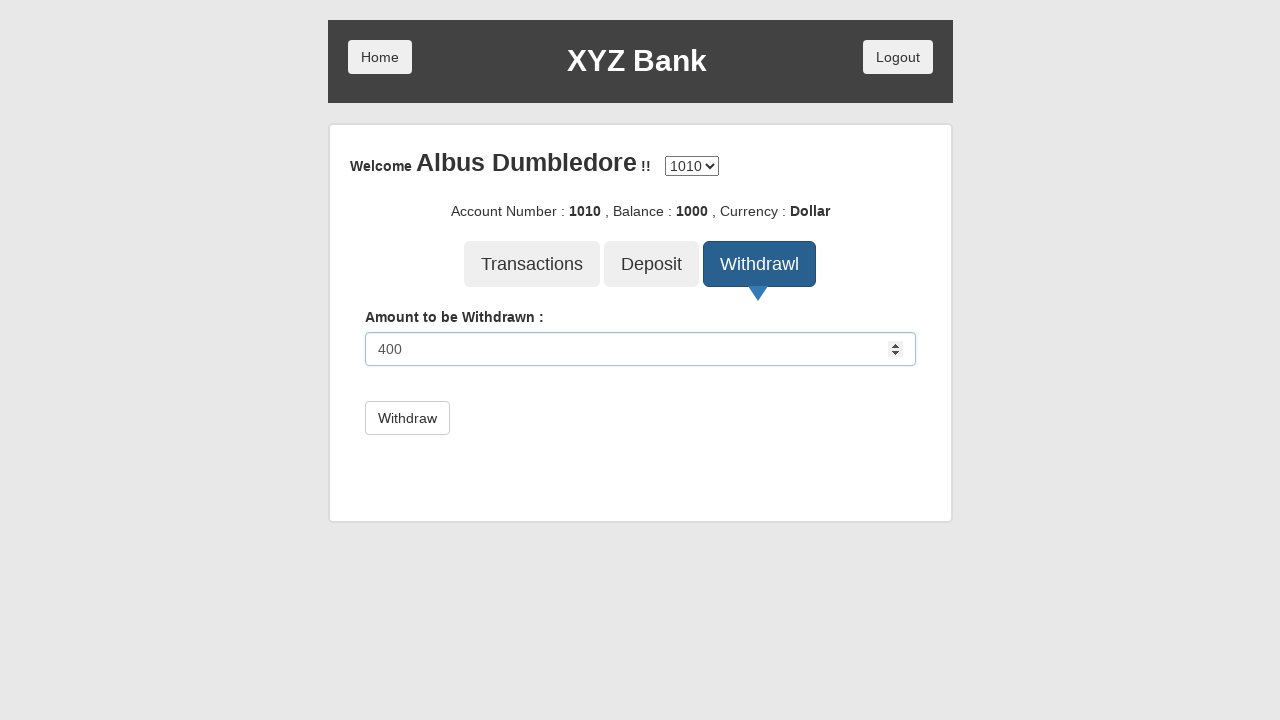

Withdrawal submit button became available
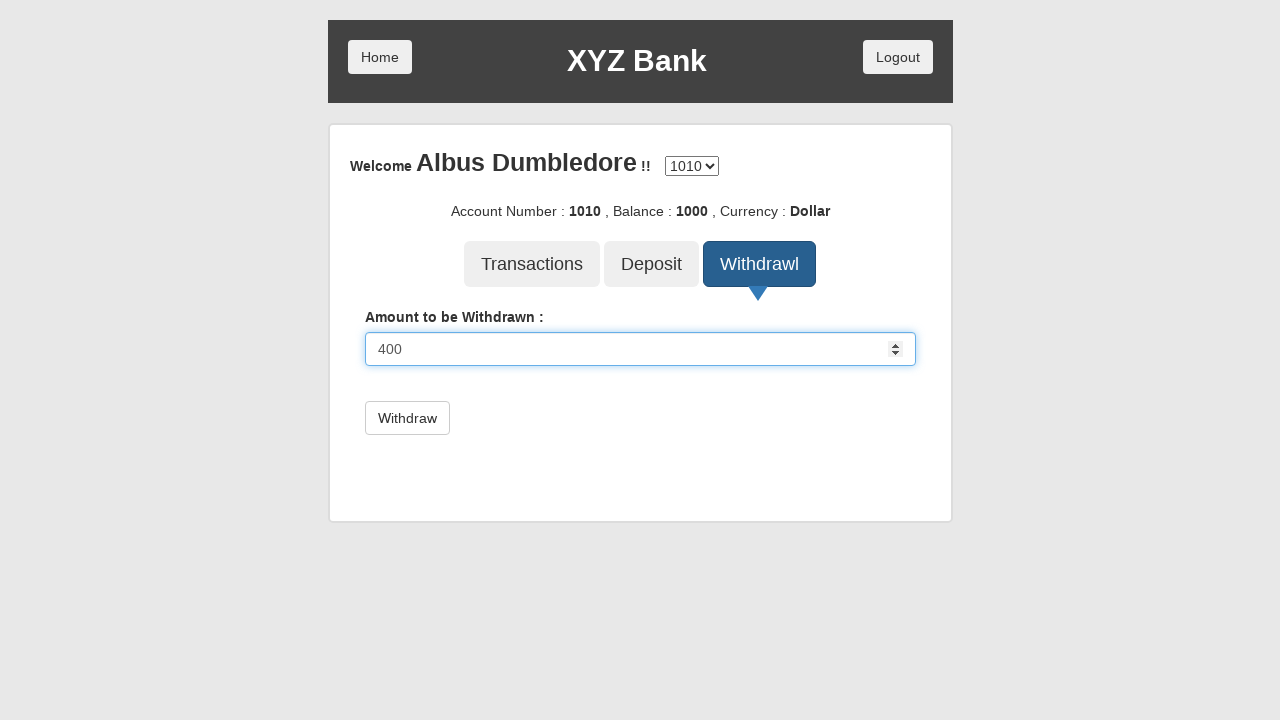

Submitted withdrawal of 400 at (407, 418) on xpath=/html/body/div/div/div[2]/div/div[4]/div/form/button
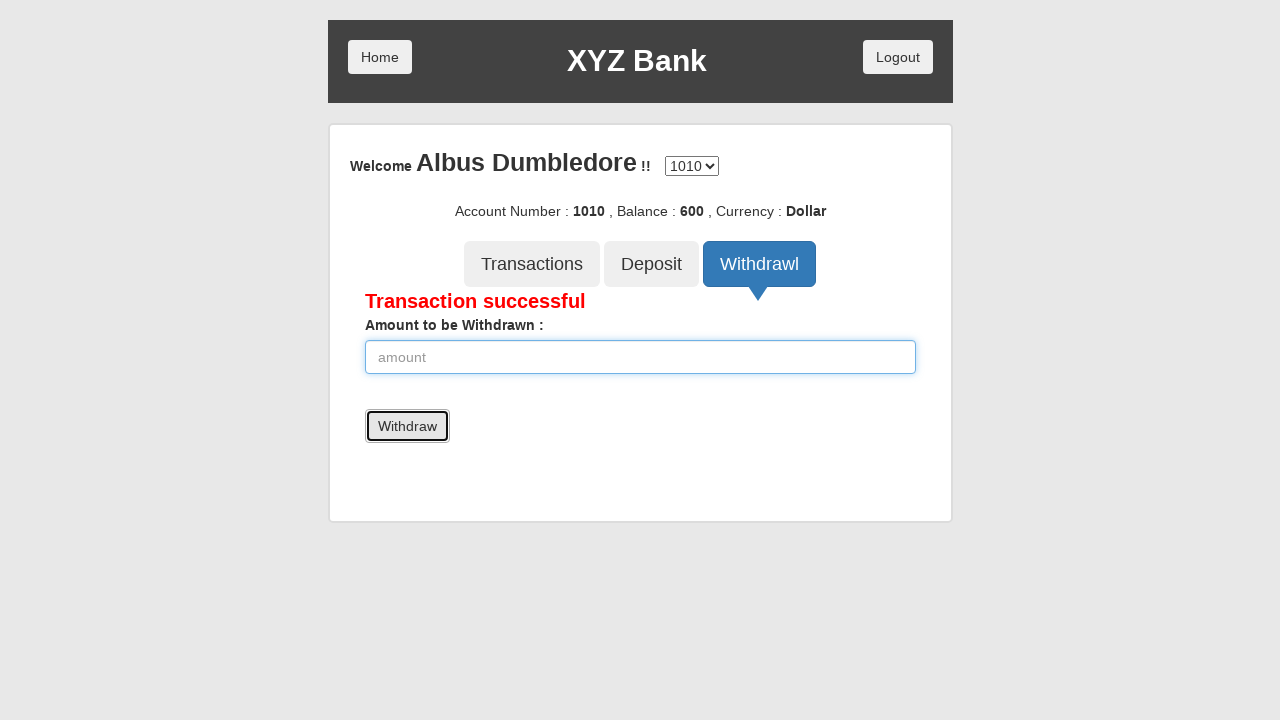

Clicked on Transactions button to view history at (532, 264) on xpath=/html/body/div/div/div[2]/div/div[3]/button[1]
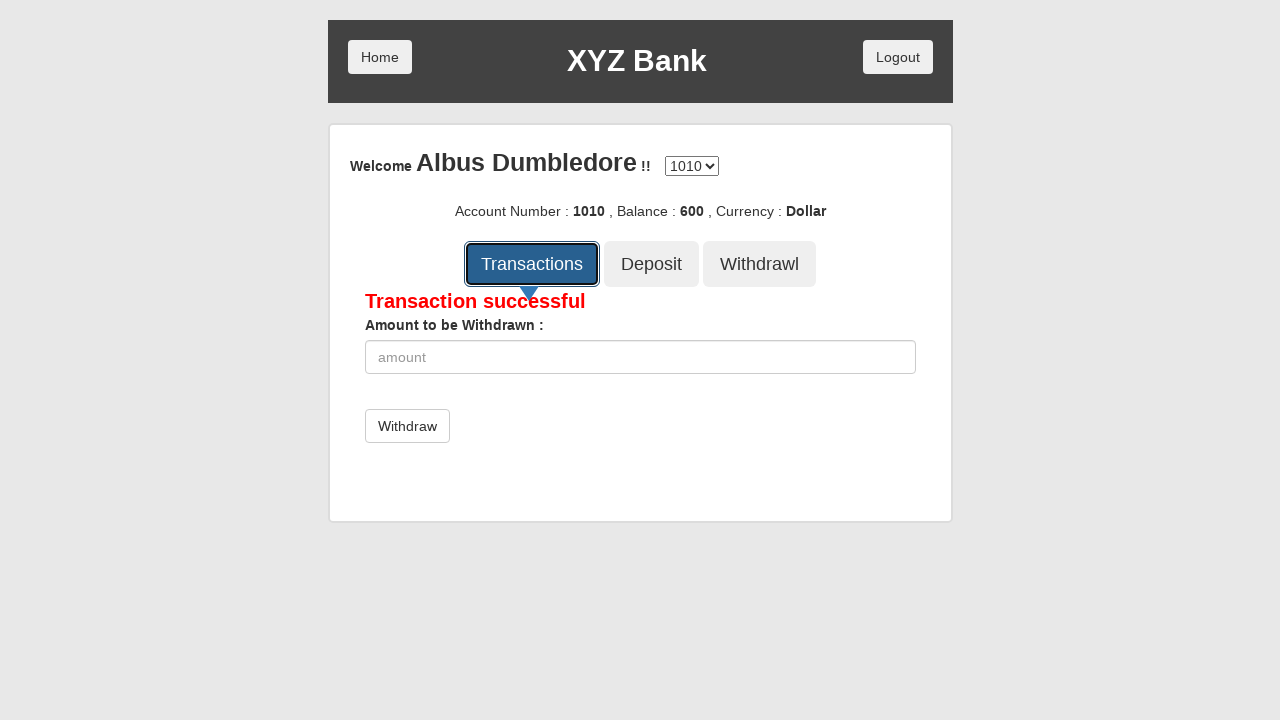

Transaction history table loaded successfully
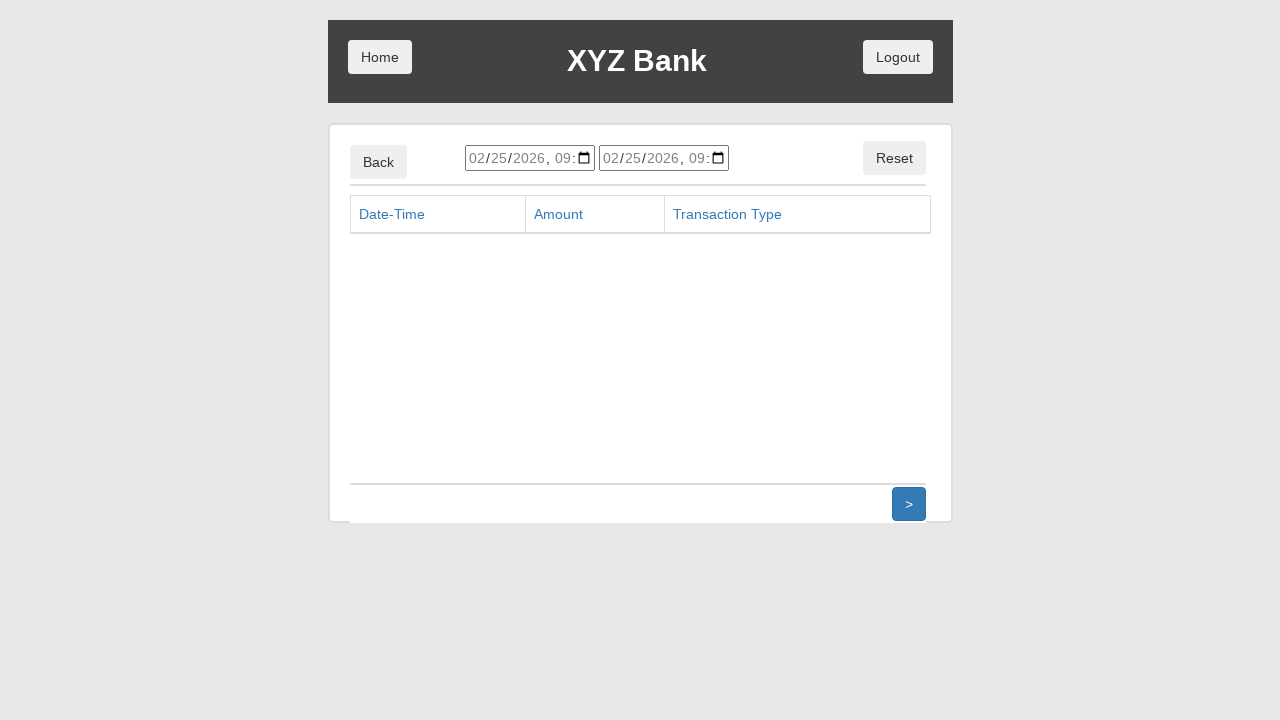

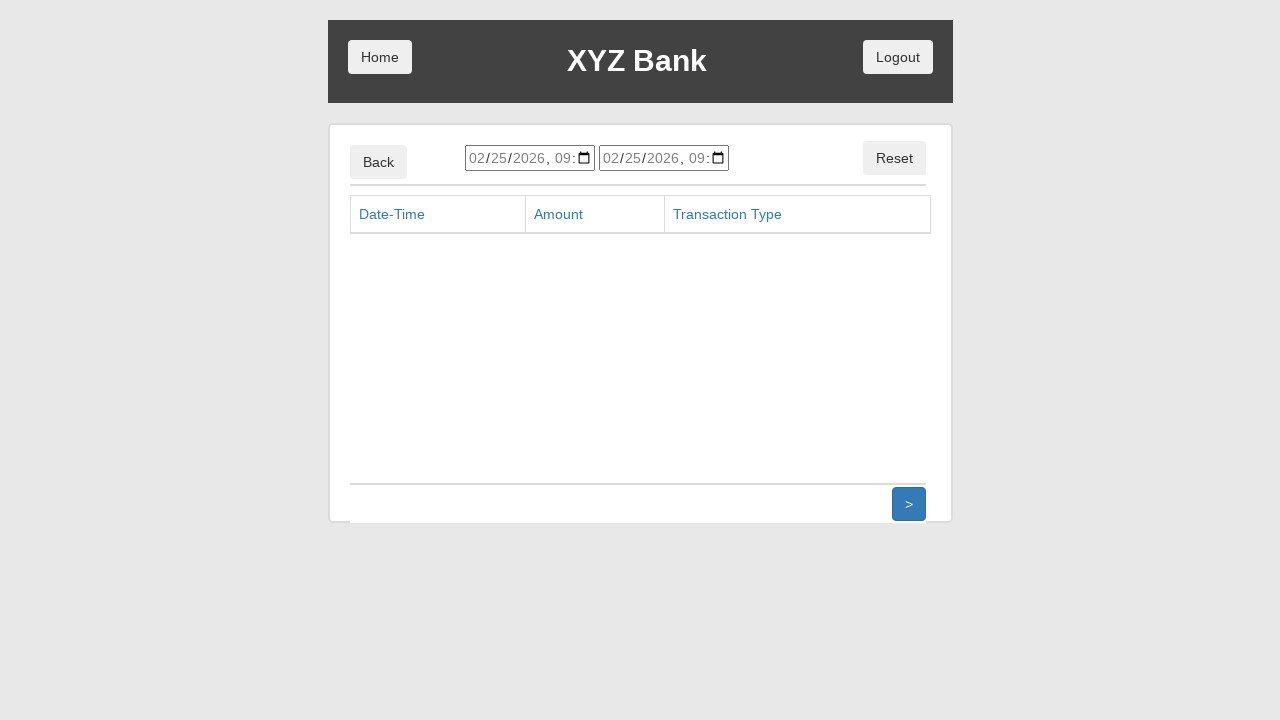